Tests that entered text is trimmed when saving an edited todo item

Starting URL: https://demo.playwright.dev/todomvc

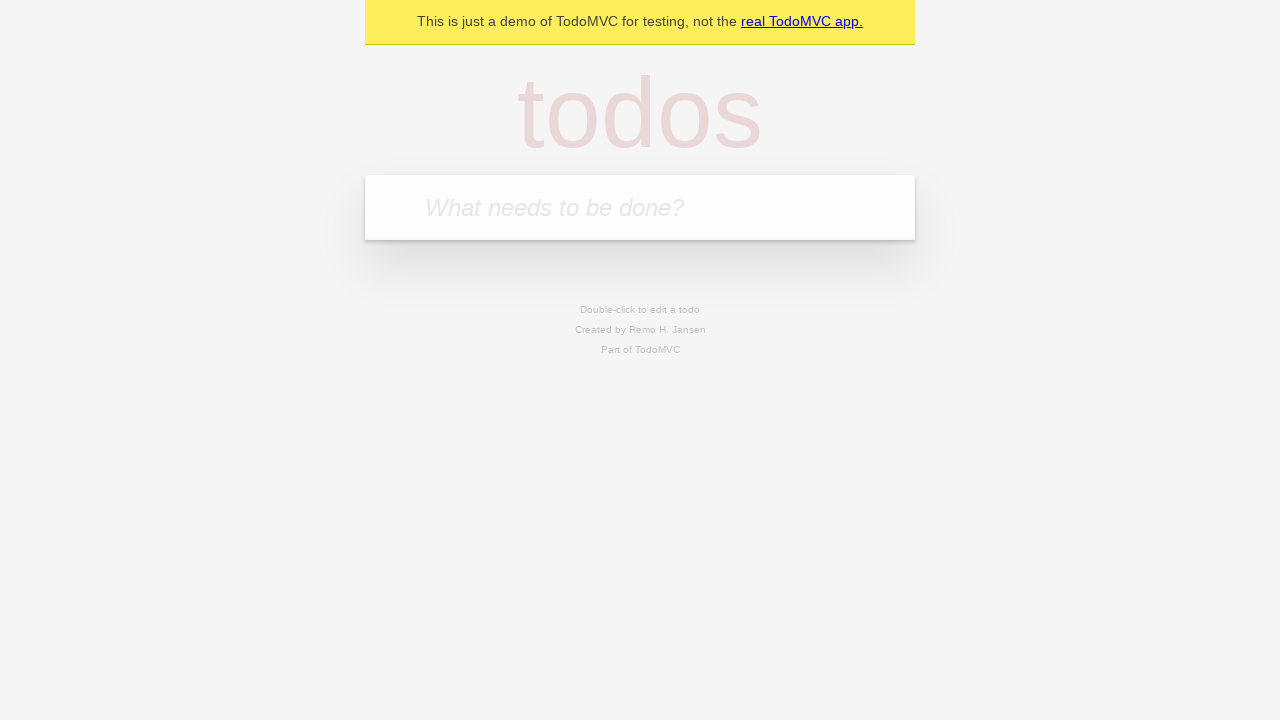

Filled todo input with 'buy some cheese' on internal:attr=[placeholder="What needs to be done?"i]
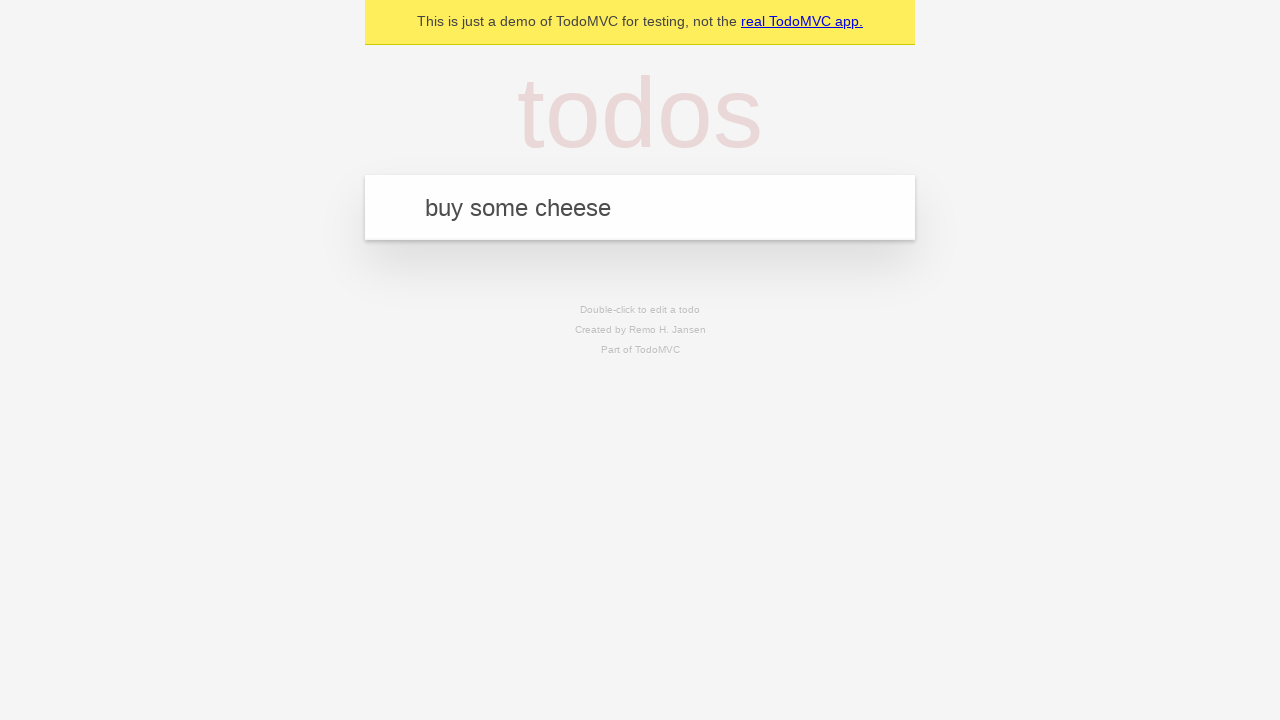

Pressed Enter to add first todo on internal:attr=[placeholder="What needs to be done?"i]
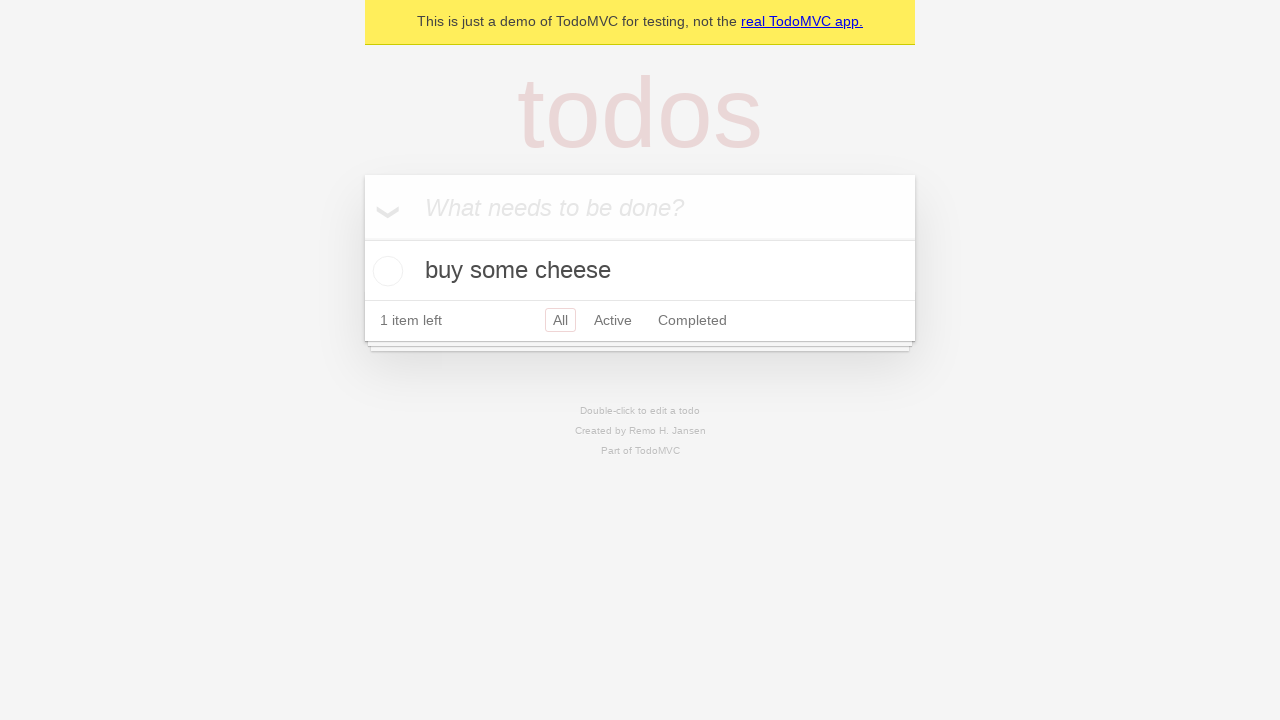

Filled todo input with 'feed the cat' on internal:attr=[placeholder="What needs to be done?"i]
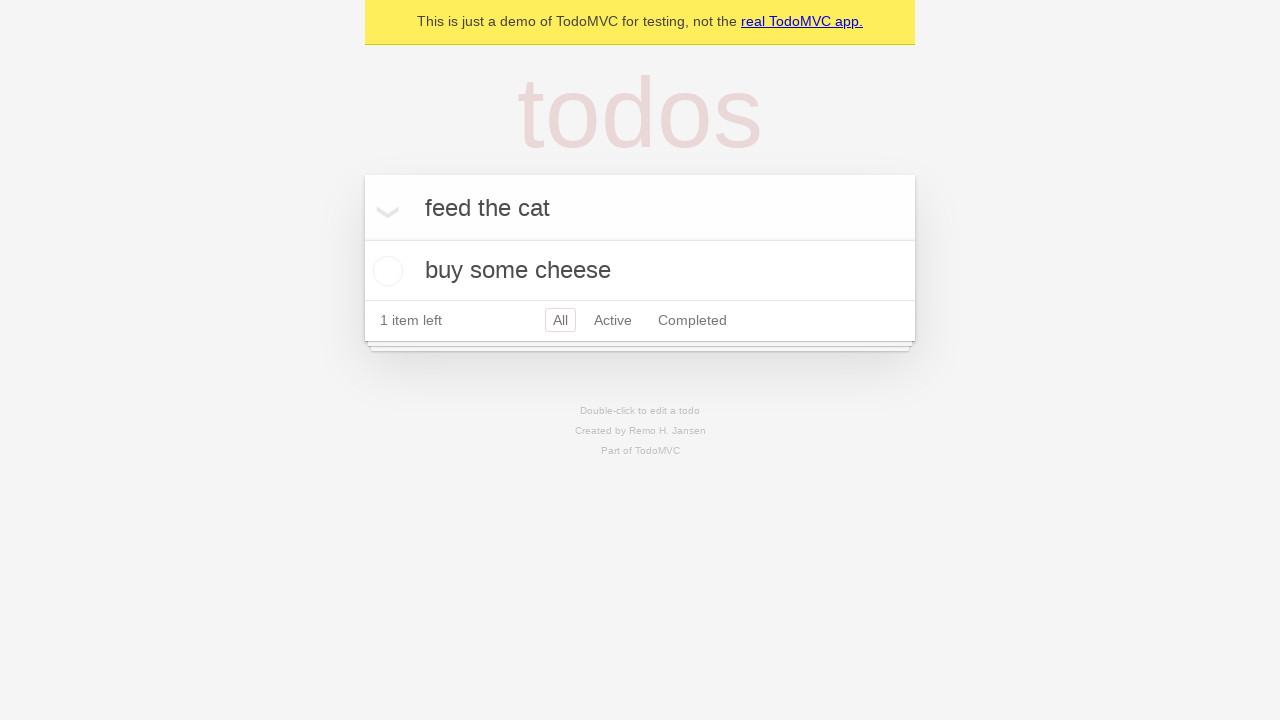

Pressed Enter to add second todo on internal:attr=[placeholder="What needs to be done?"i]
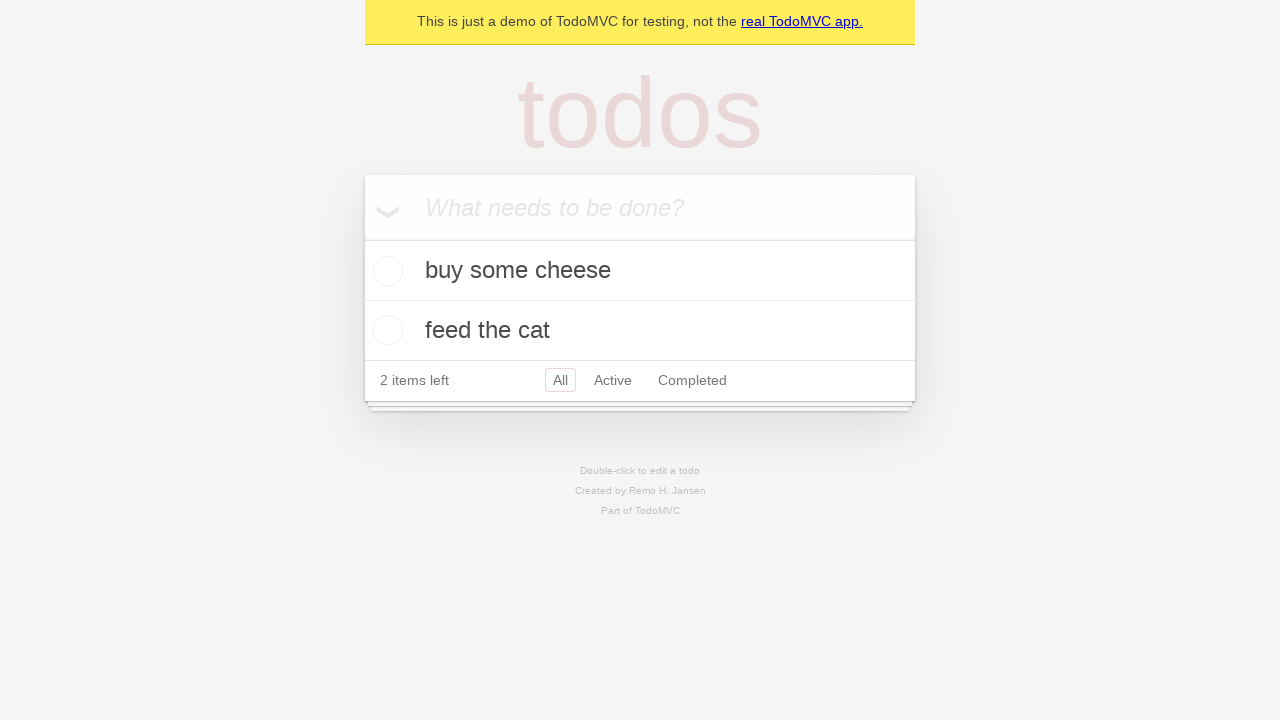

Filled todo input with 'book a doctors appointment' on internal:attr=[placeholder="What needs to be done?"i]
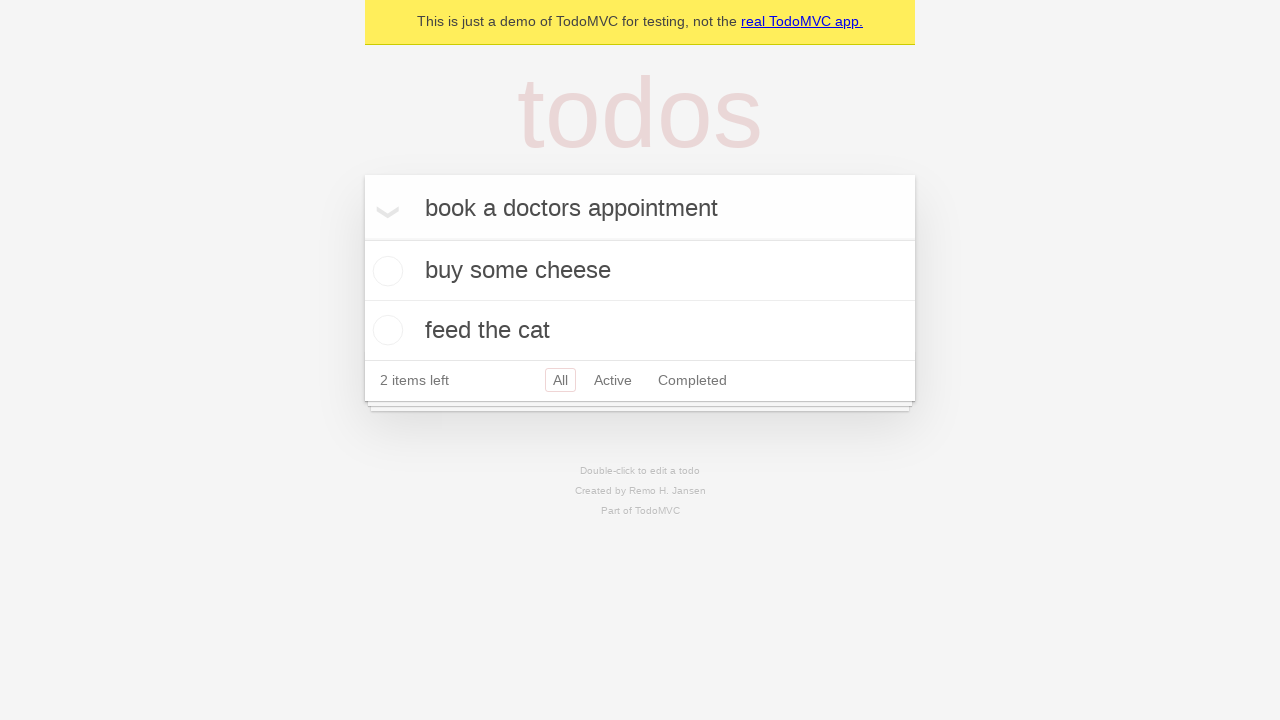

Pressed Enter to add third todo on internal:attr=[placeholder="What needs to be done?"i]
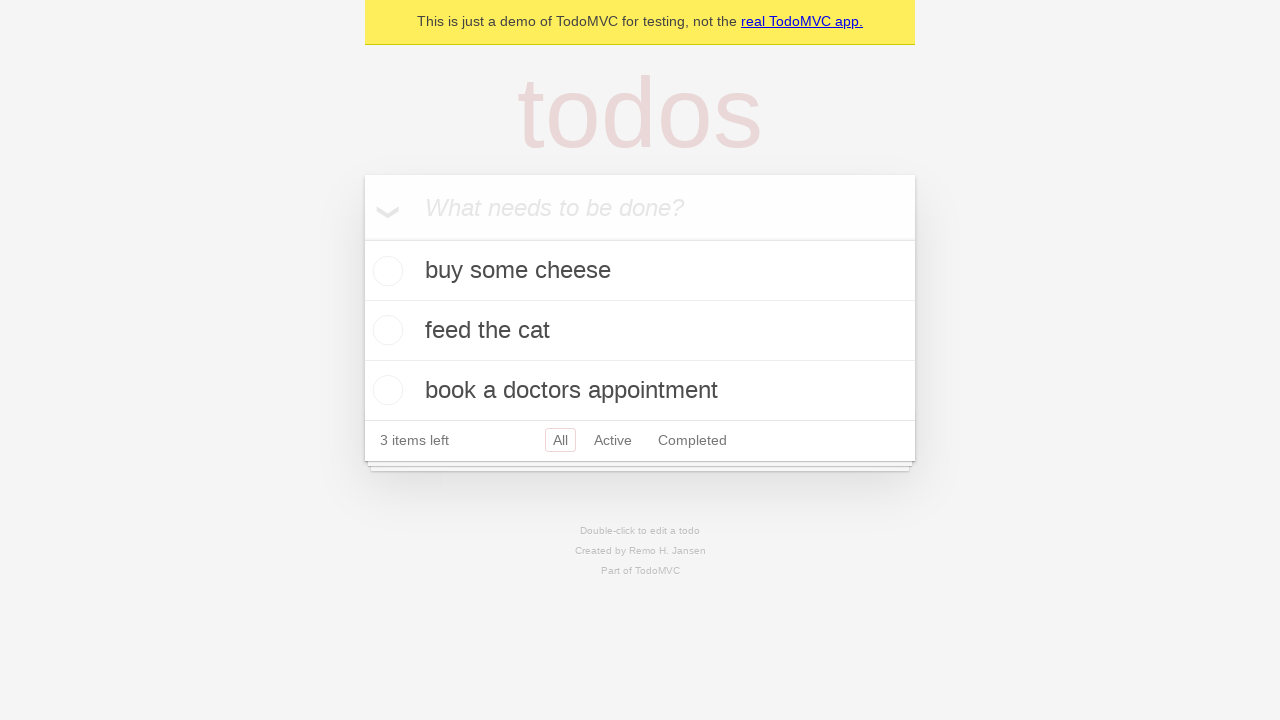

Double-clicked second todo item to enter edit mode at (640, 331) on internal:testid=[data-testid="todo-item"s] >> nth=1
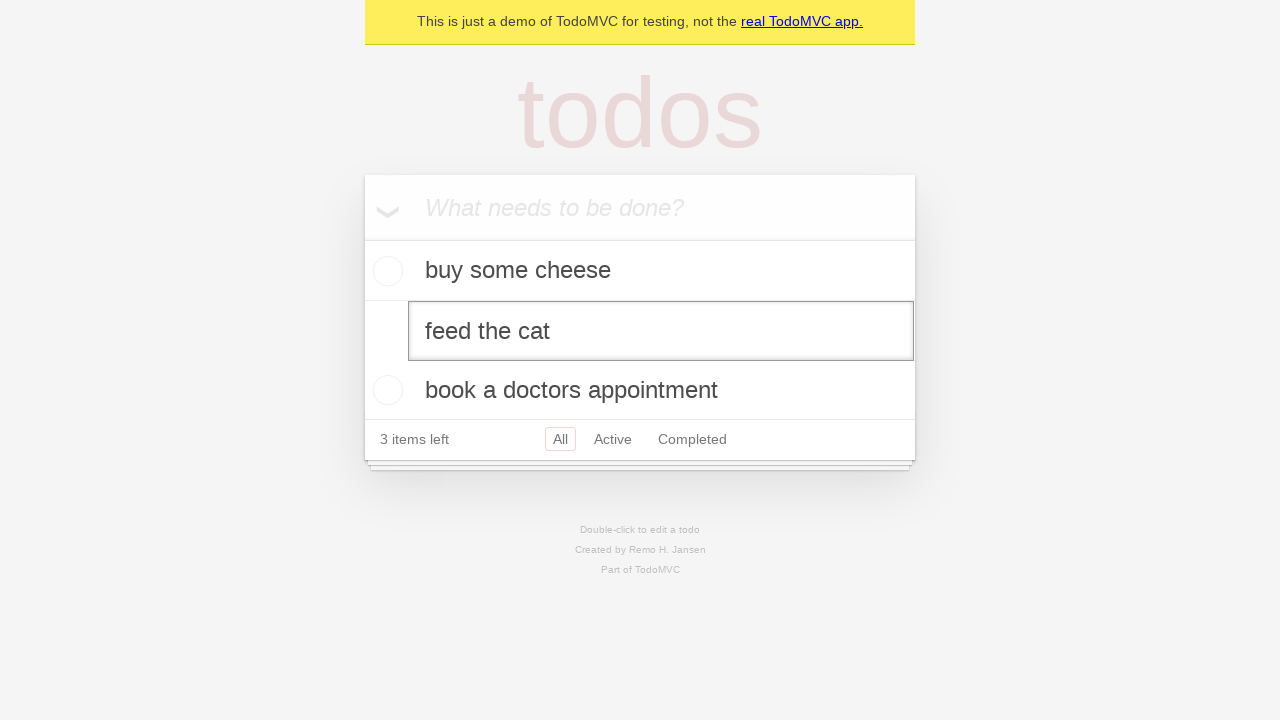

Filled edit field with text containing leading and trailing spaces on internal:testid=[data-testid="todo-item"s] >> nth=1 >> internal:role=textbox[nam
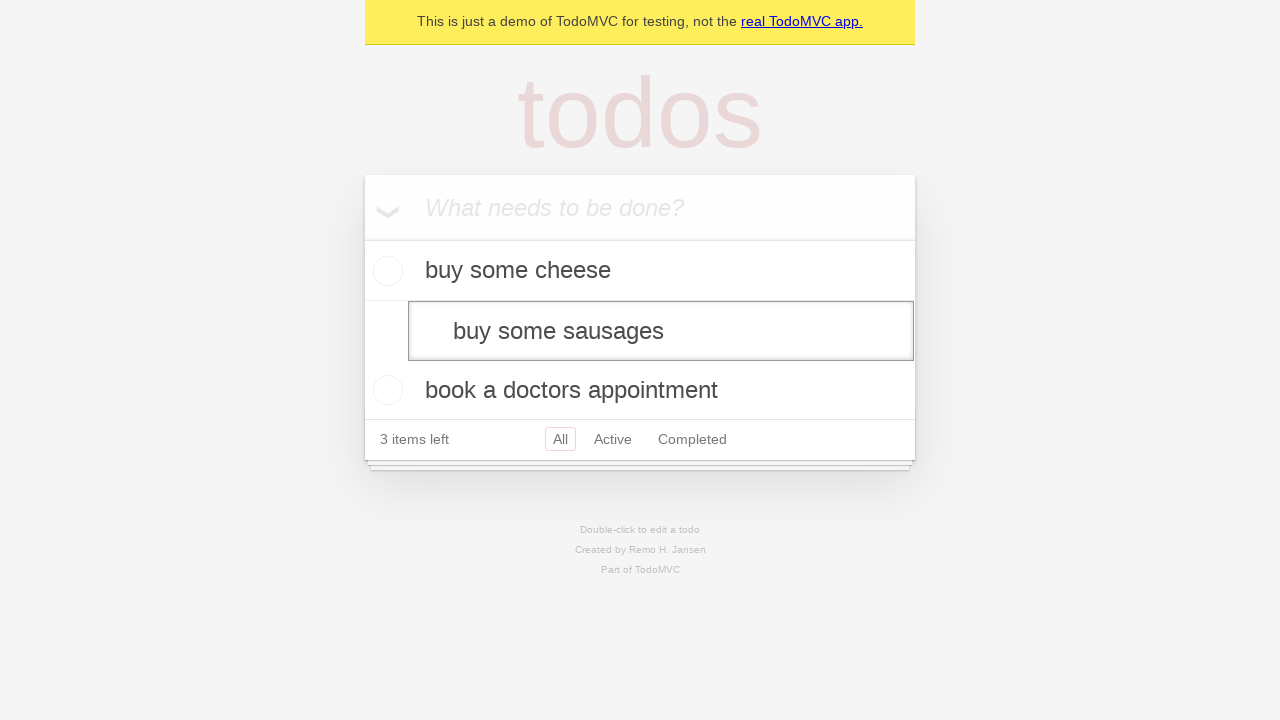

Pressed Enter to save edited todo, expecting text to be trimmed on internal:testid=[data-testid="todo-item"s] >> nth=1 >> internal:role=textbox[nam
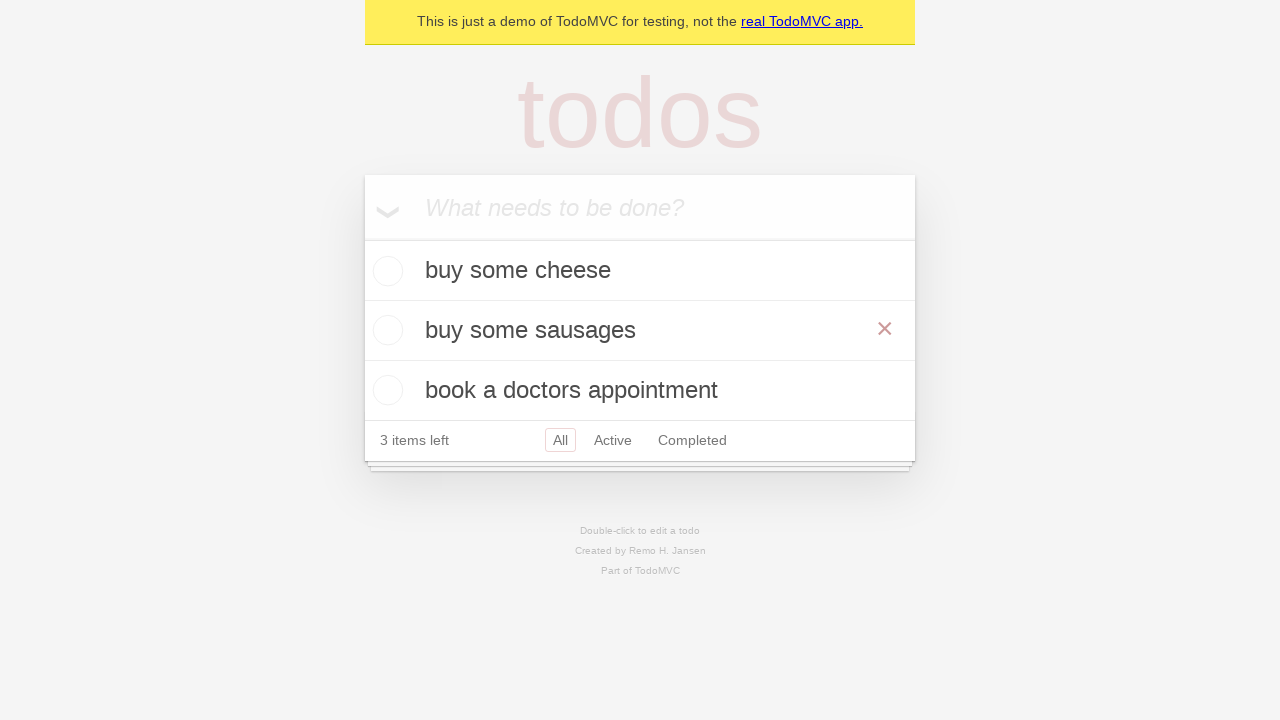

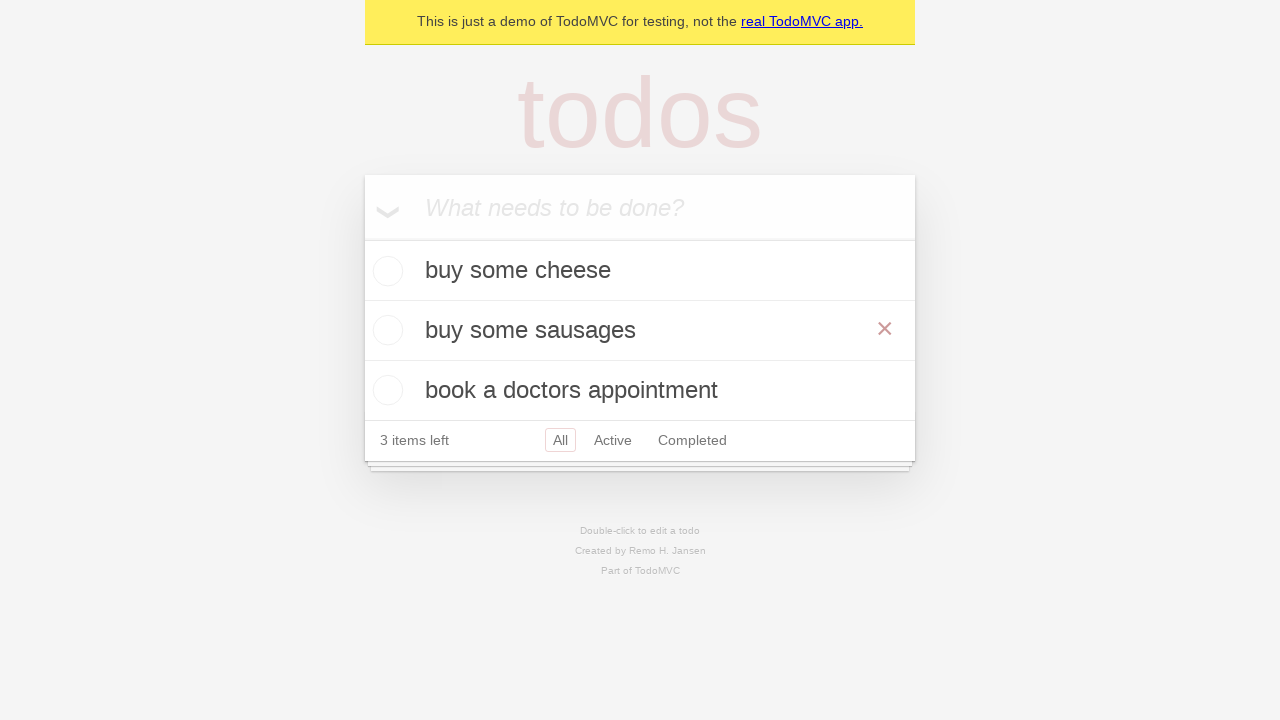